Tests the search functionality of an automation bookstore by entering multiple book titles into the search bar and clearing between searches

Starting URL: https://automationbookstore.dev/

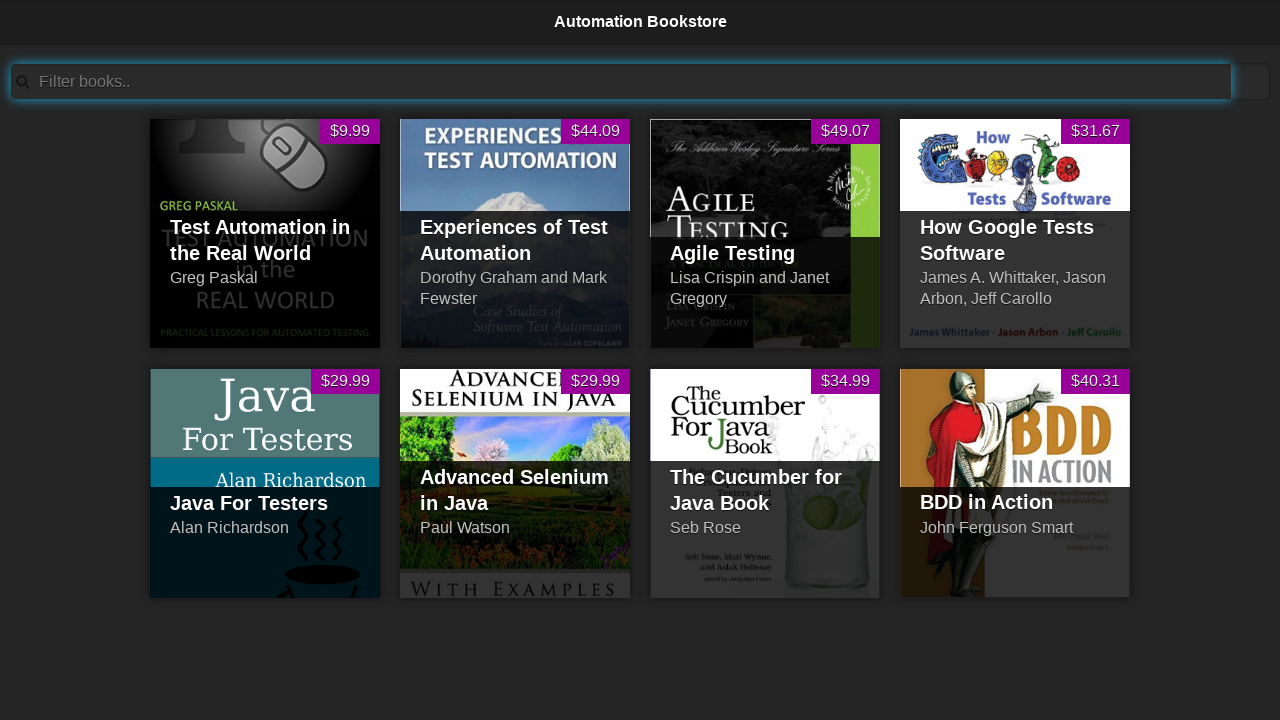

Filled search bar with 'Advanced Selenium in Java' on #searchBar
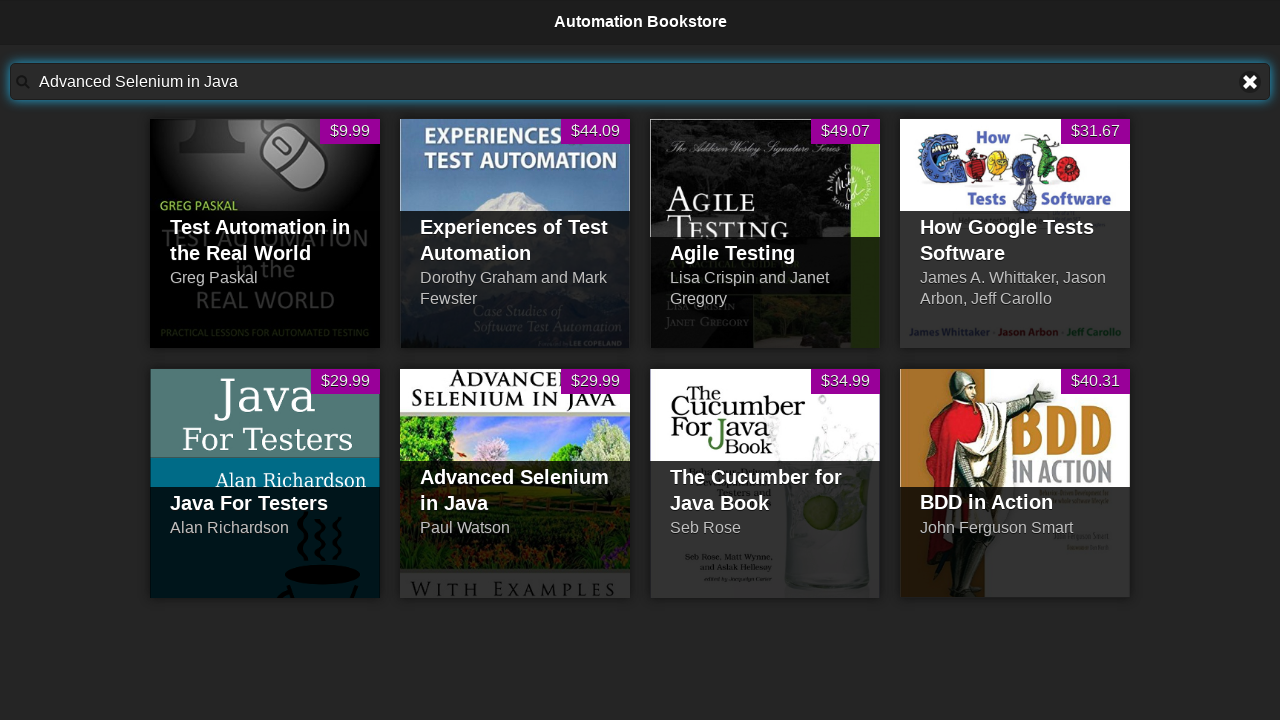

Waited 1500ms for first search results to load
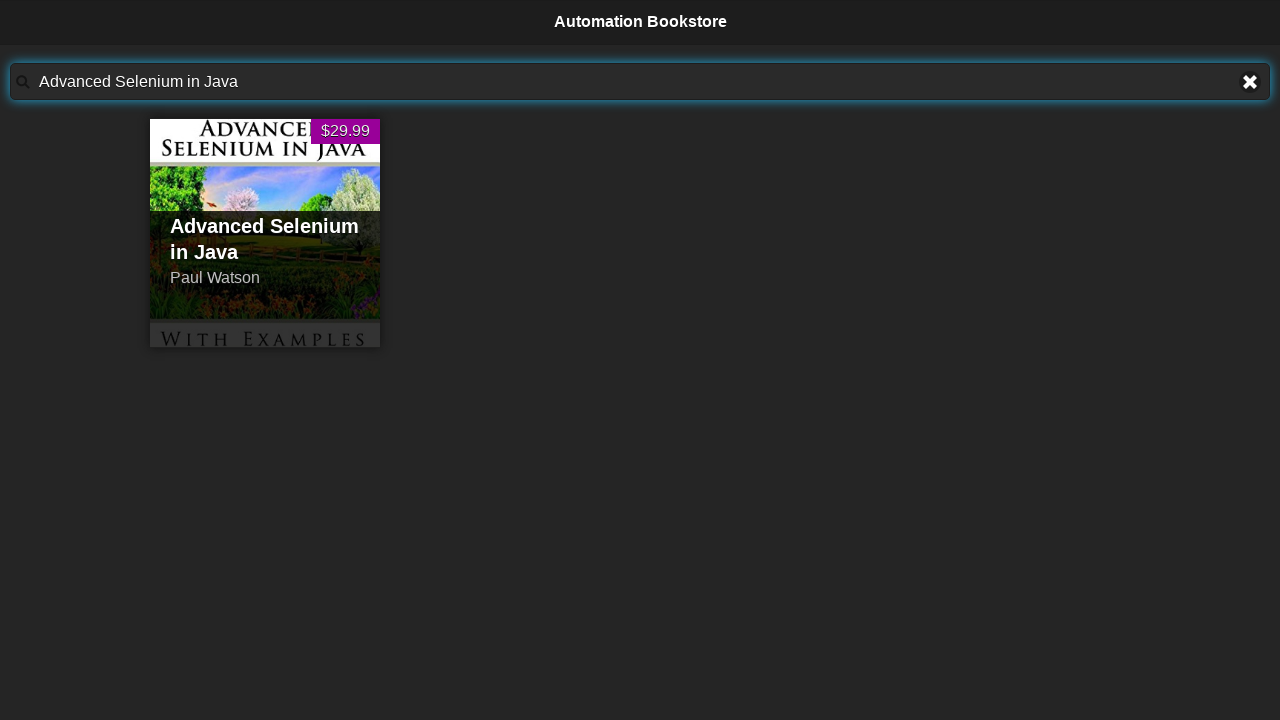

Cleared search bar on #searchBar
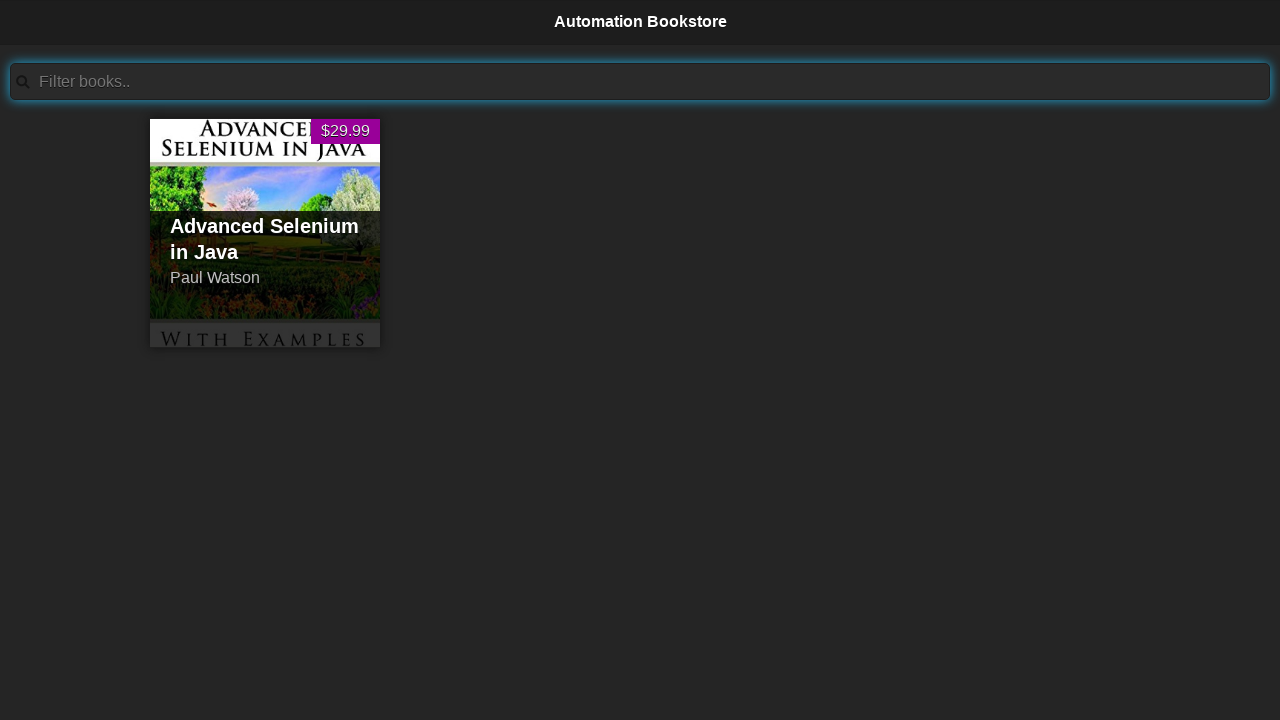

Filled search bar with 'Java For Testers' on #searchBar
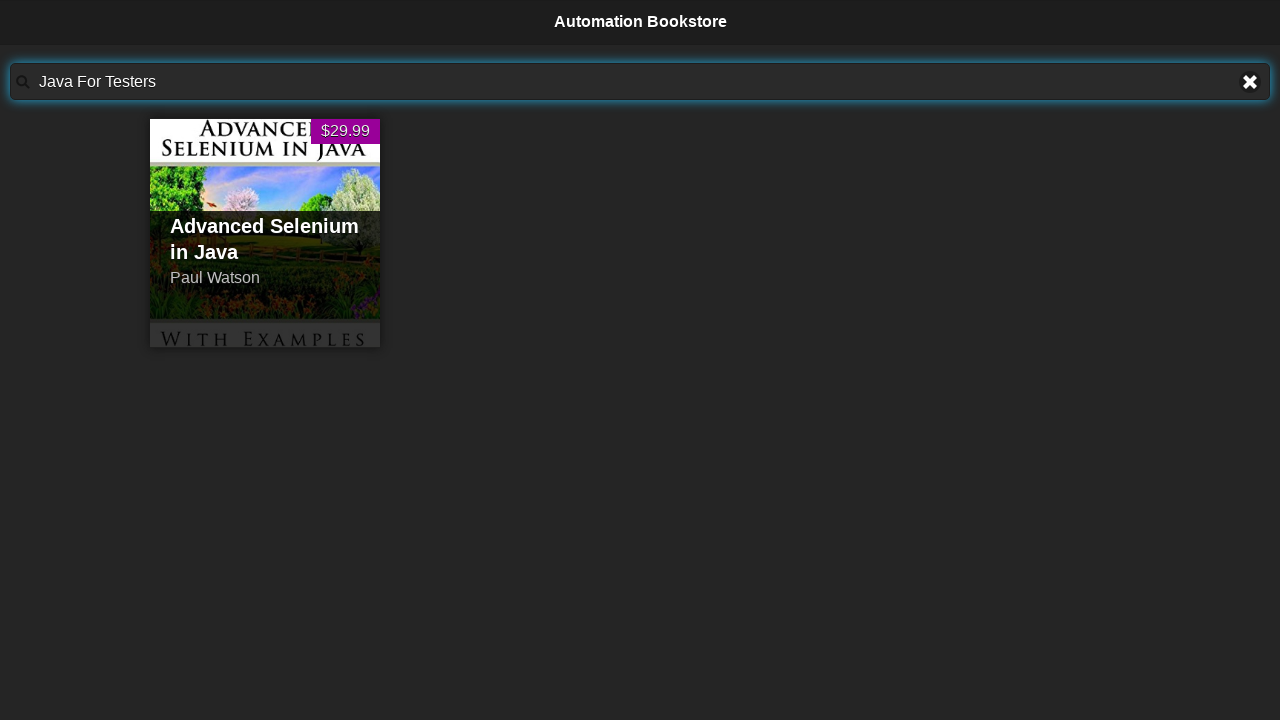

Waited 1500ms for second search results to load
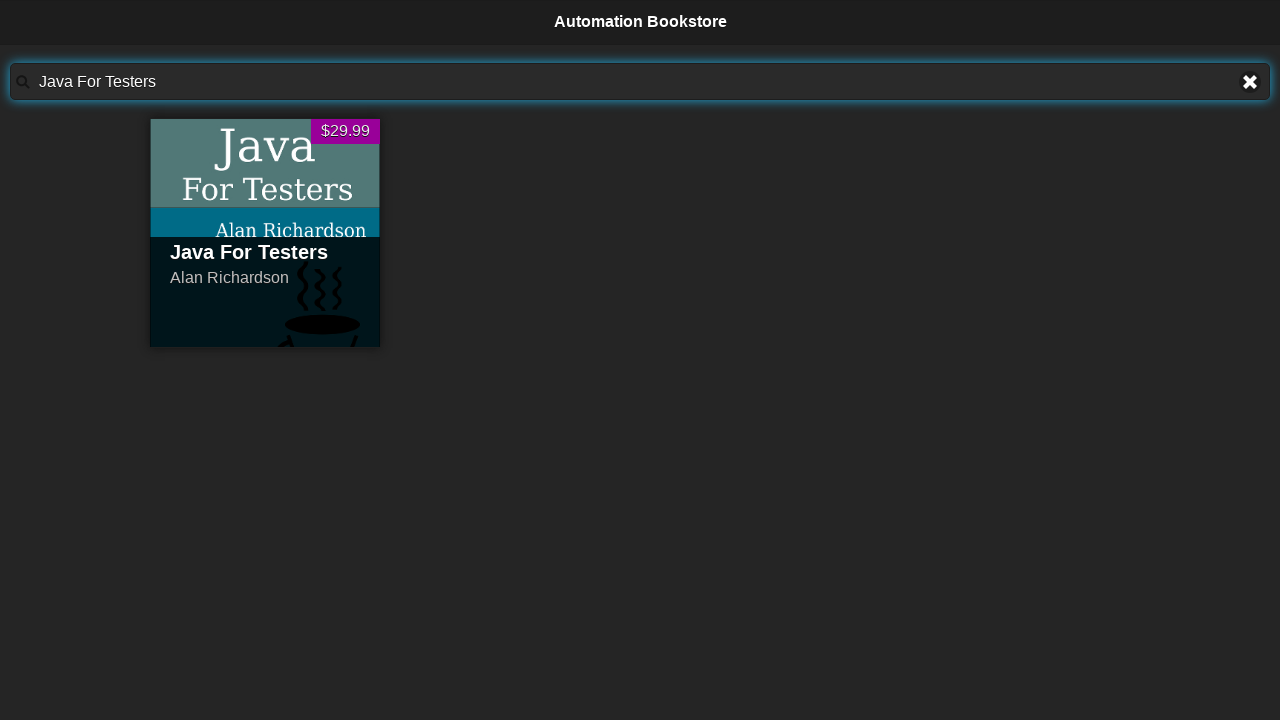

Cleared search bar on #searchBar
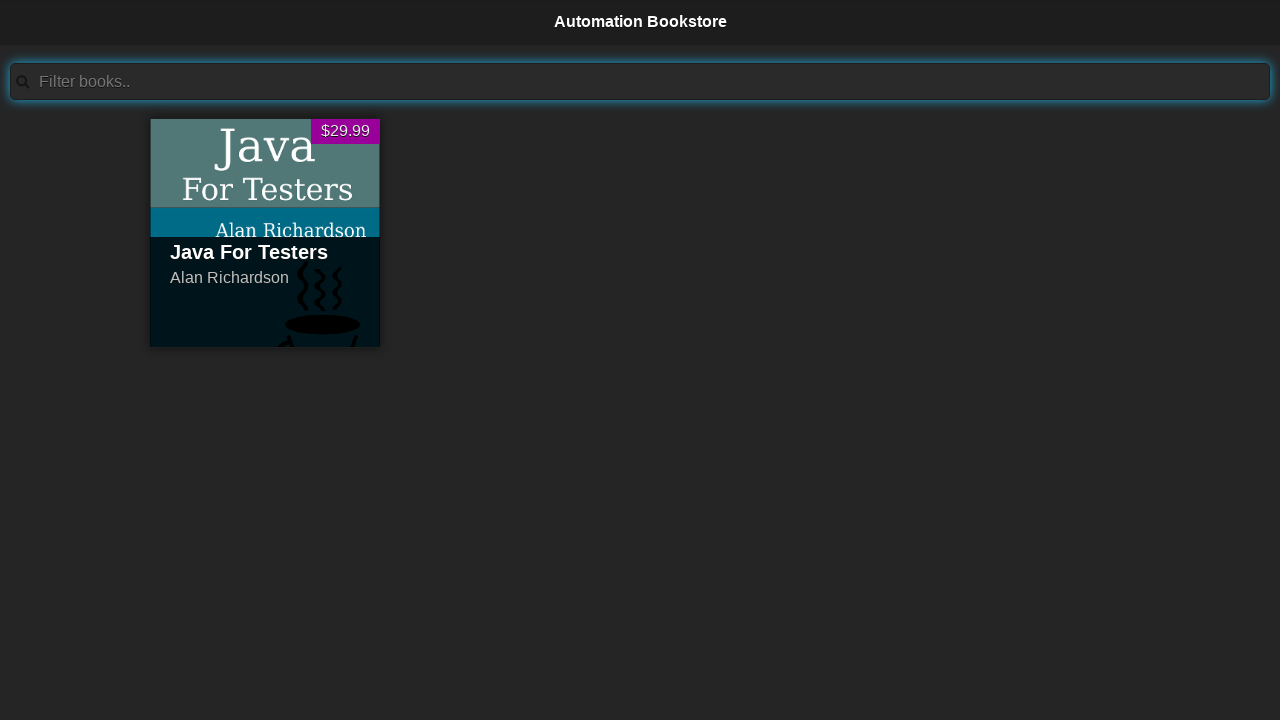

Filled search bar with 'The Cucumber for Java Book' on #searchBar
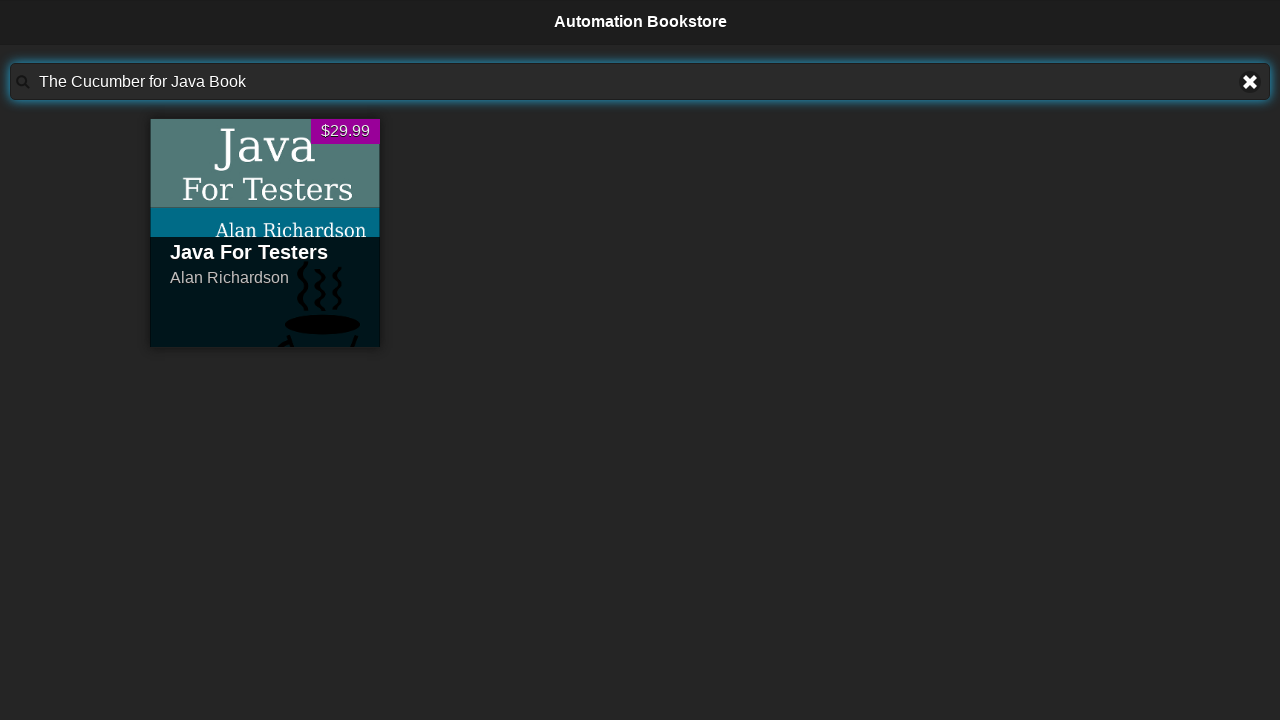

Waited 1500ms for third search results to load
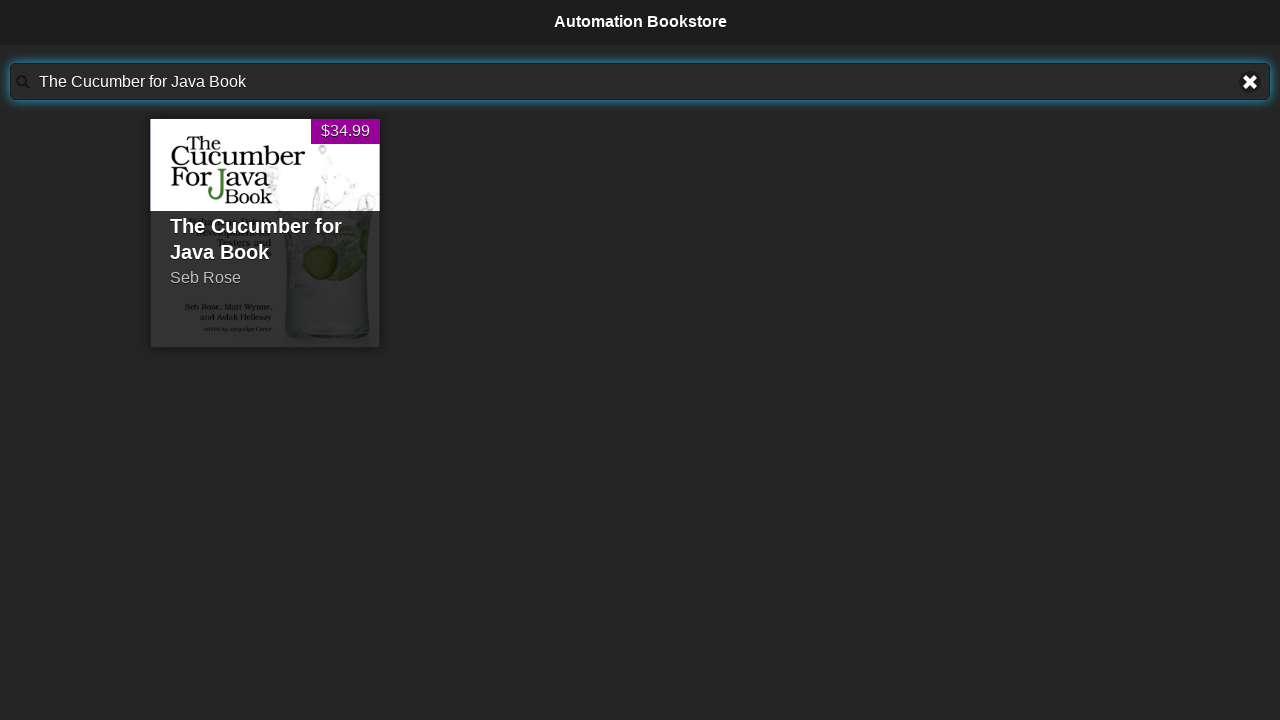

Cleared search bar on #searchBar
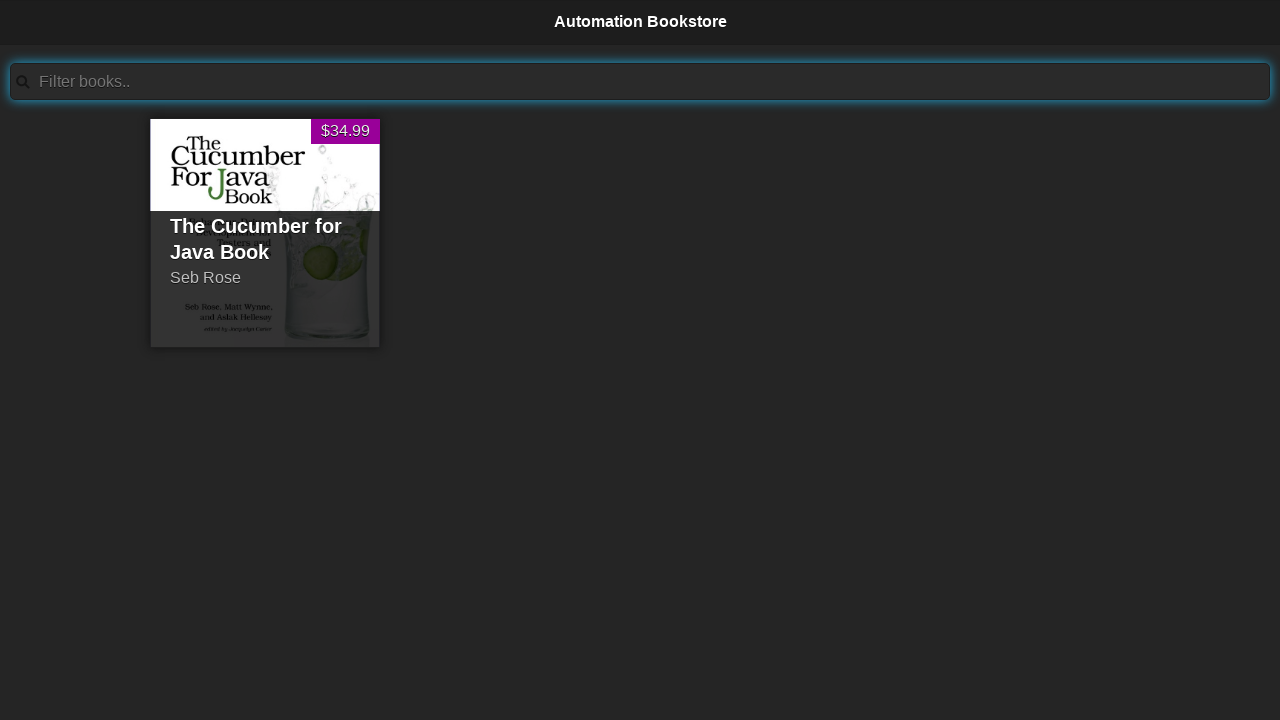

Filled search bar with 'BDD in Action' on #searchBar
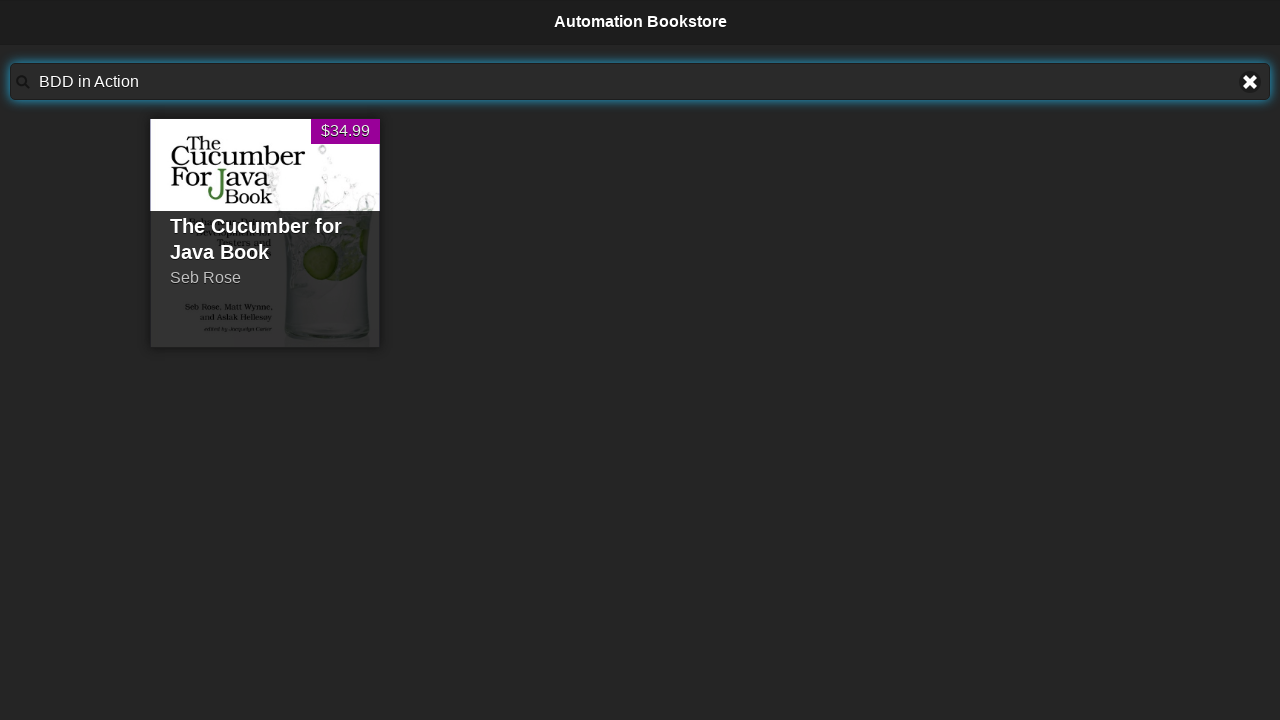

Waited 1500ms for fourth search results to load
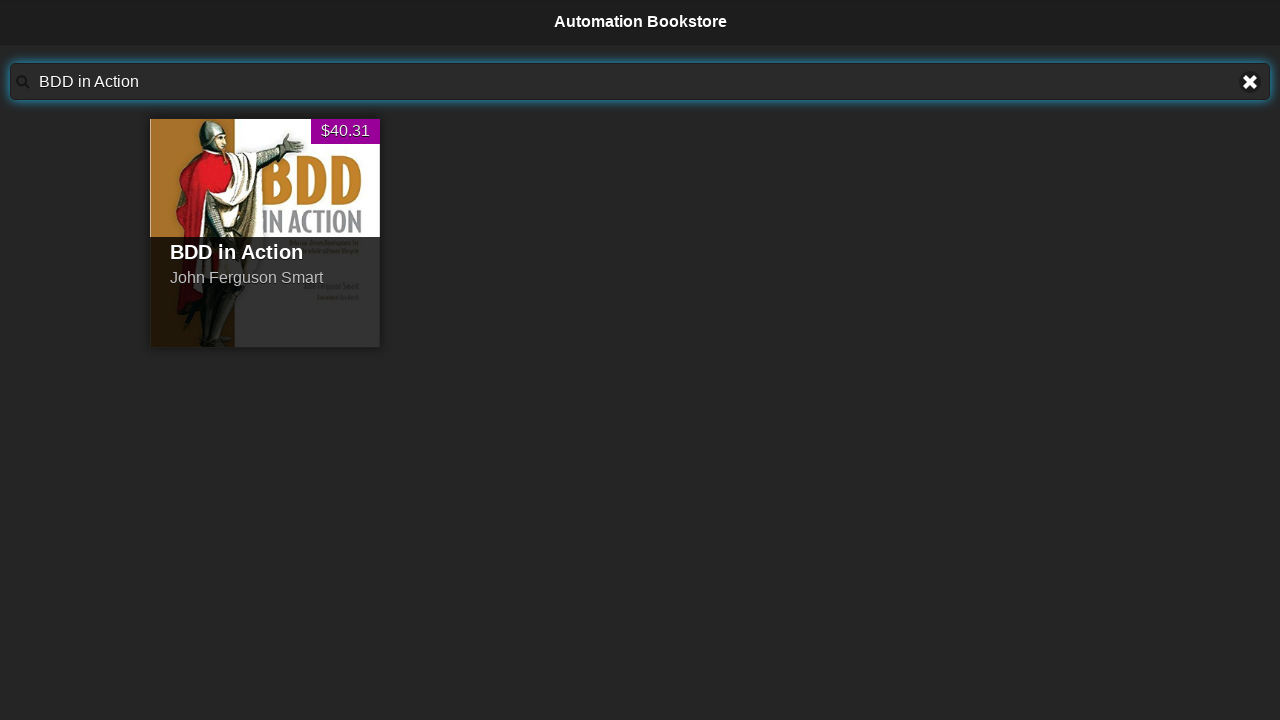

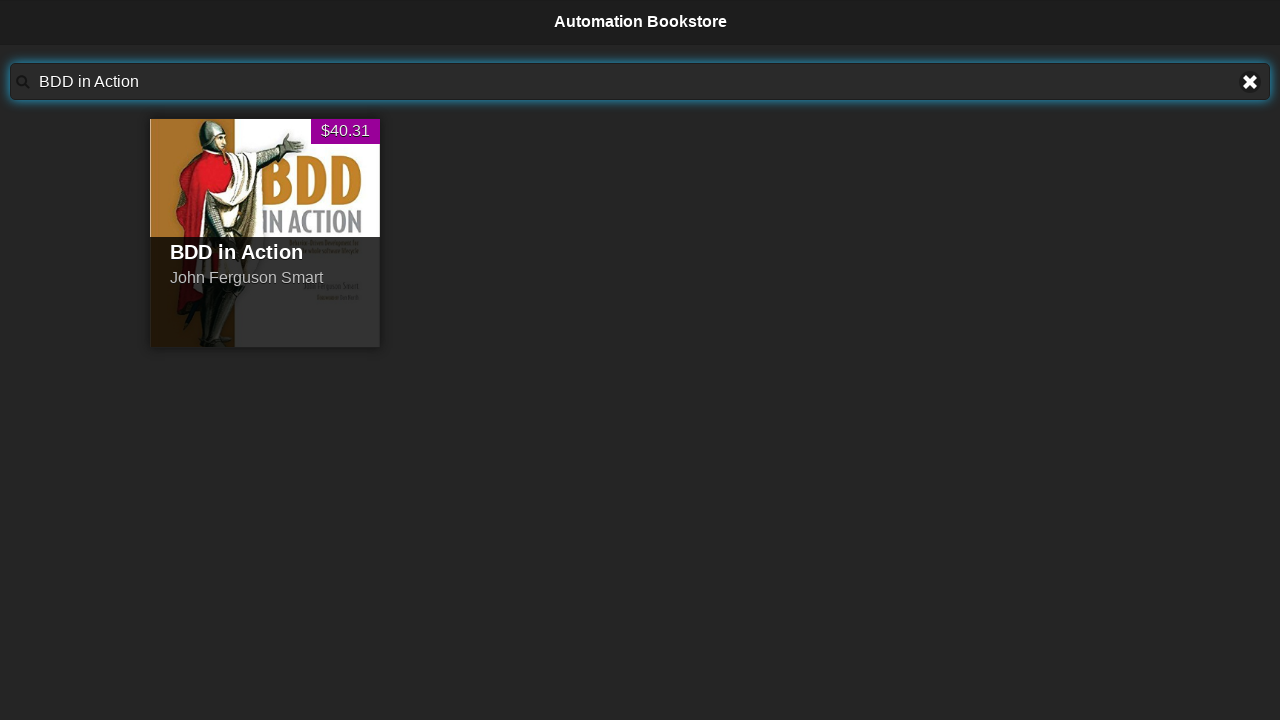